Tests the search functionality on IKEA Bulgaria by searching for "диван" (sofa) and verifying that product results are displayed.

Starting URL: https://www.ikea.bg

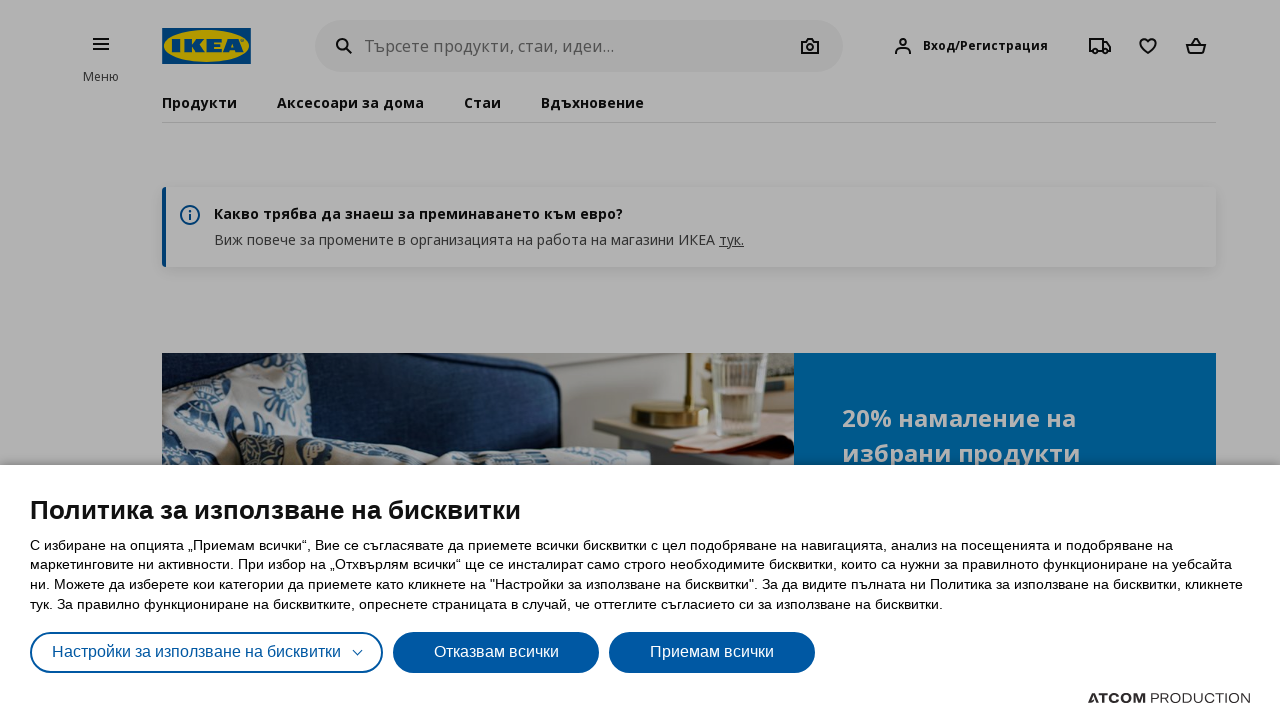

Filled search box with 'диван' (sofa in Bulgarian) on input[name="query"]
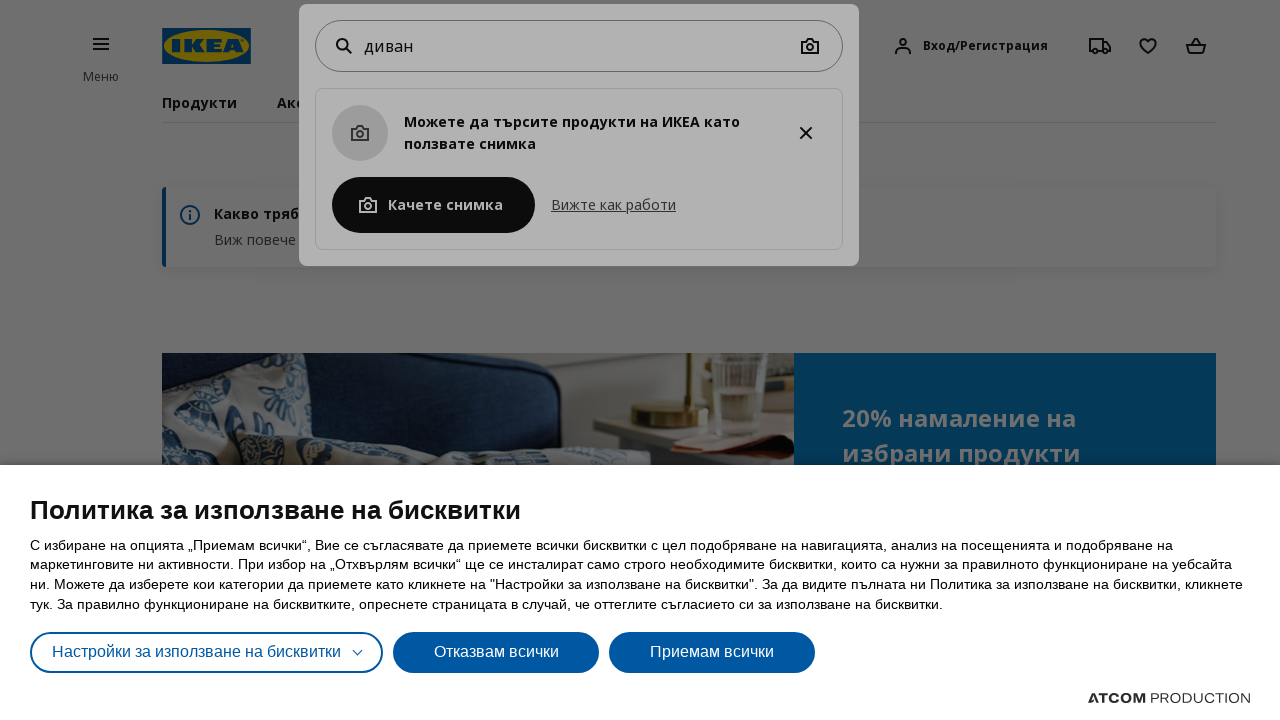

Pressed Enter to submit the search on input[name="query"]
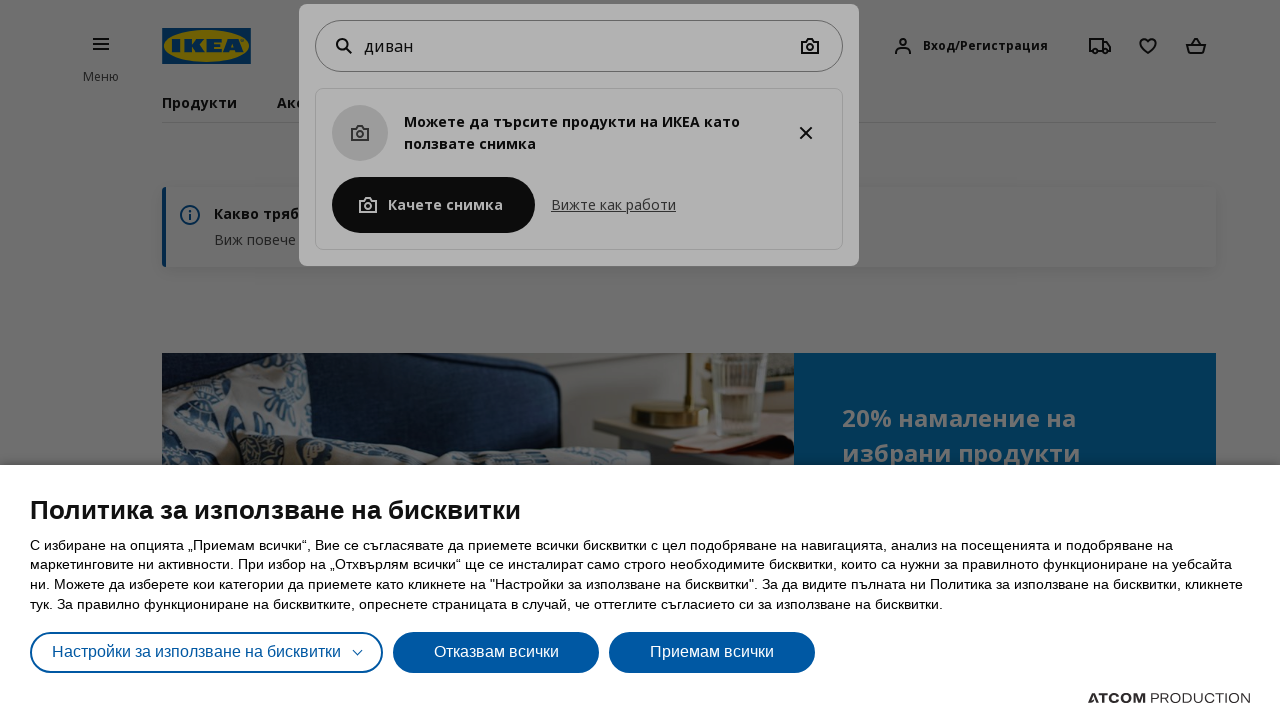

Search results page loaded successfully
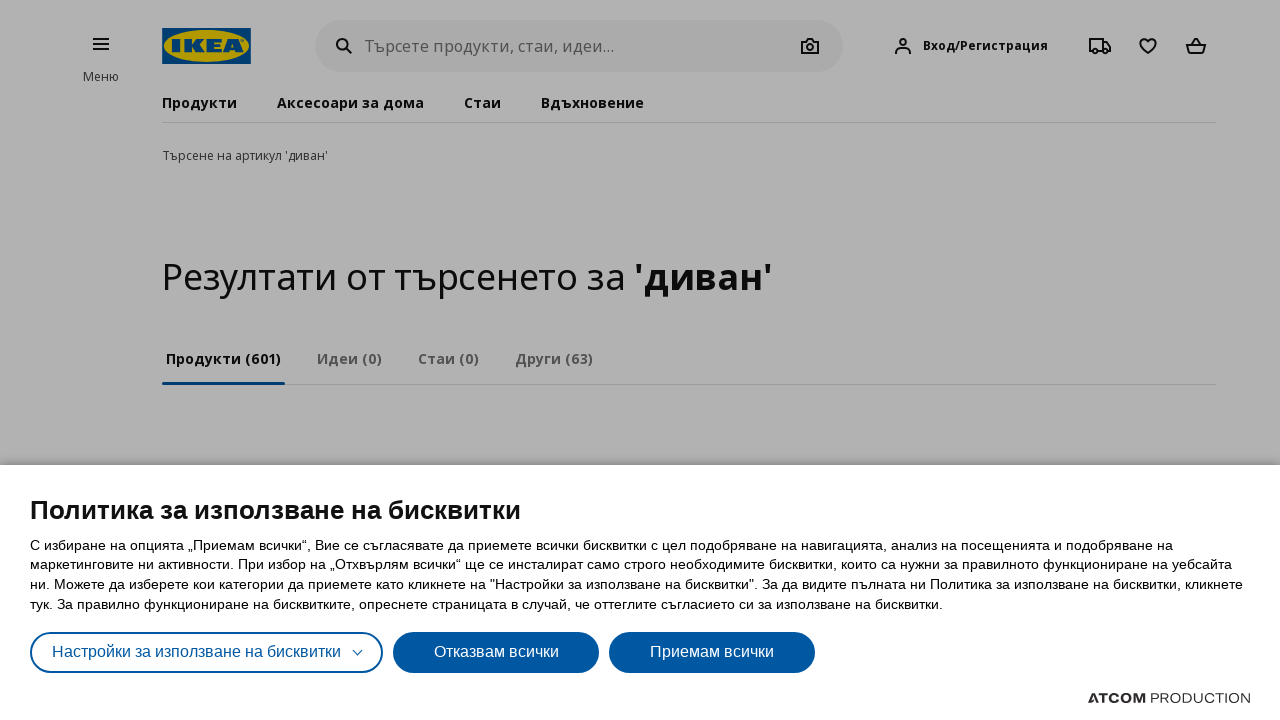

Verified 25 product results are displayed
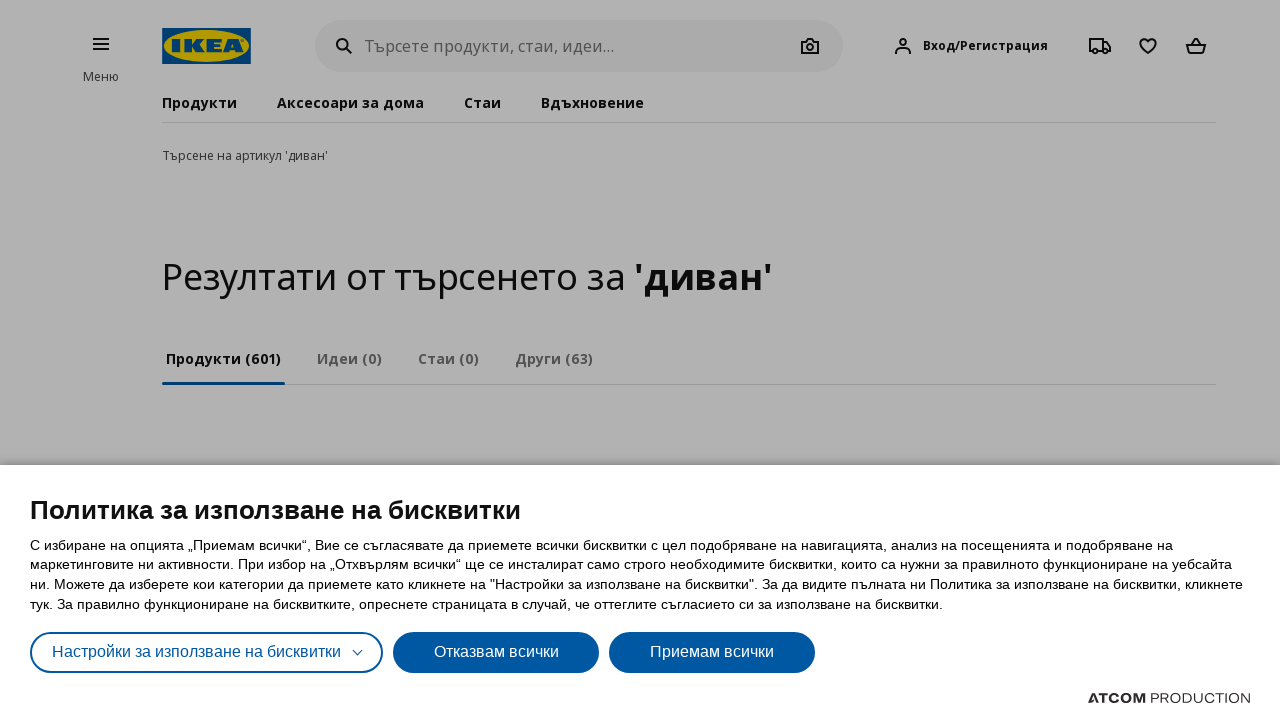

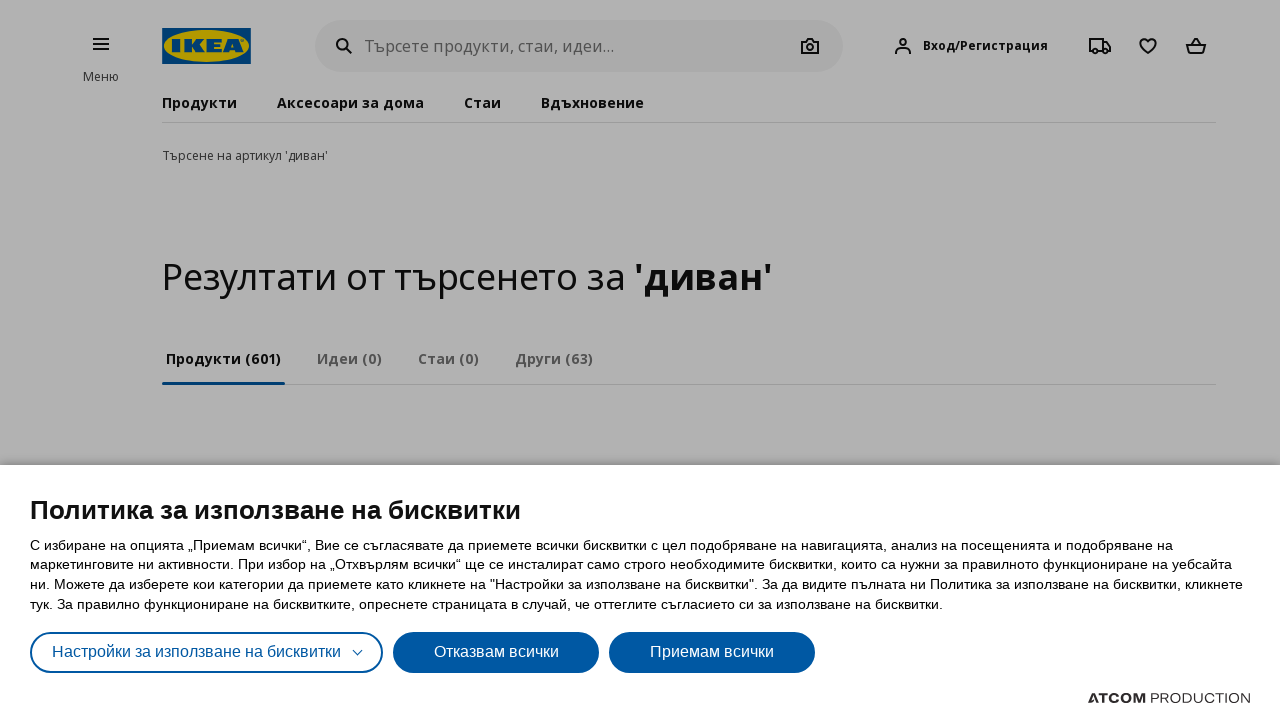